Navigates to TechPro Education website to verify the page loads successfully

Starting URL: https://www.techproeducation.com

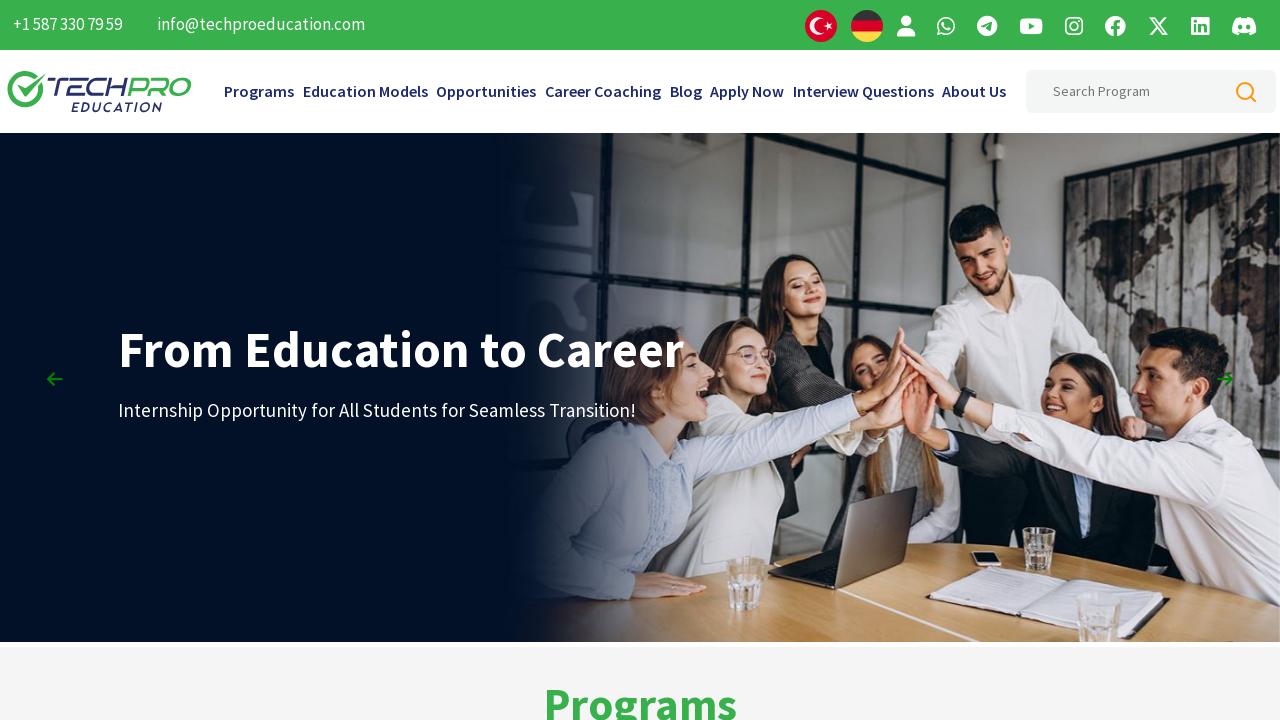

Navigated to TechPro Education website
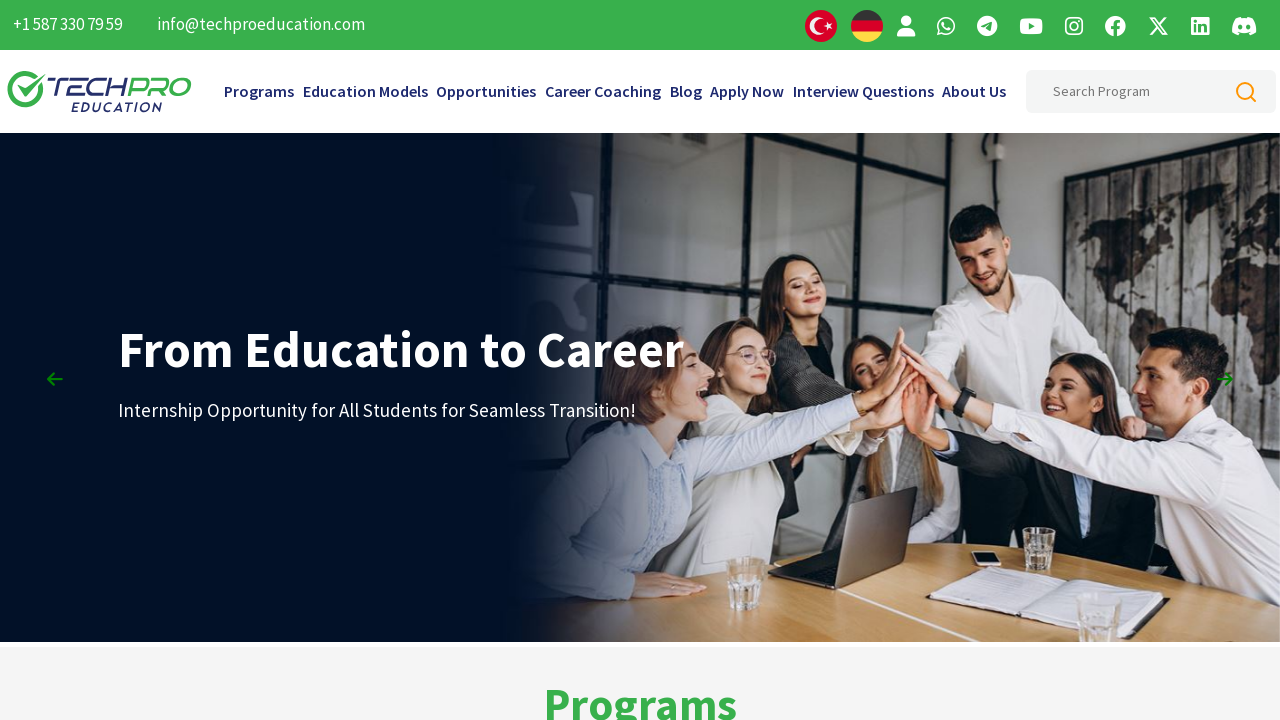

Page loaded successfully and network idle
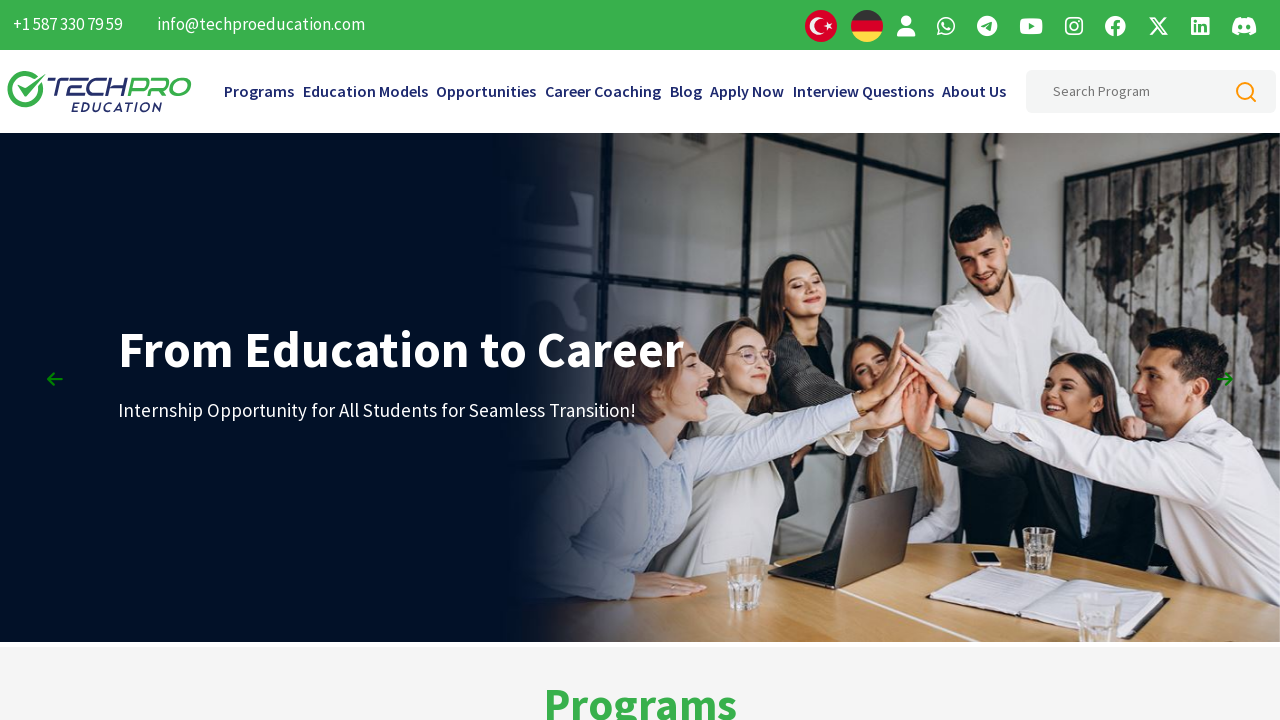

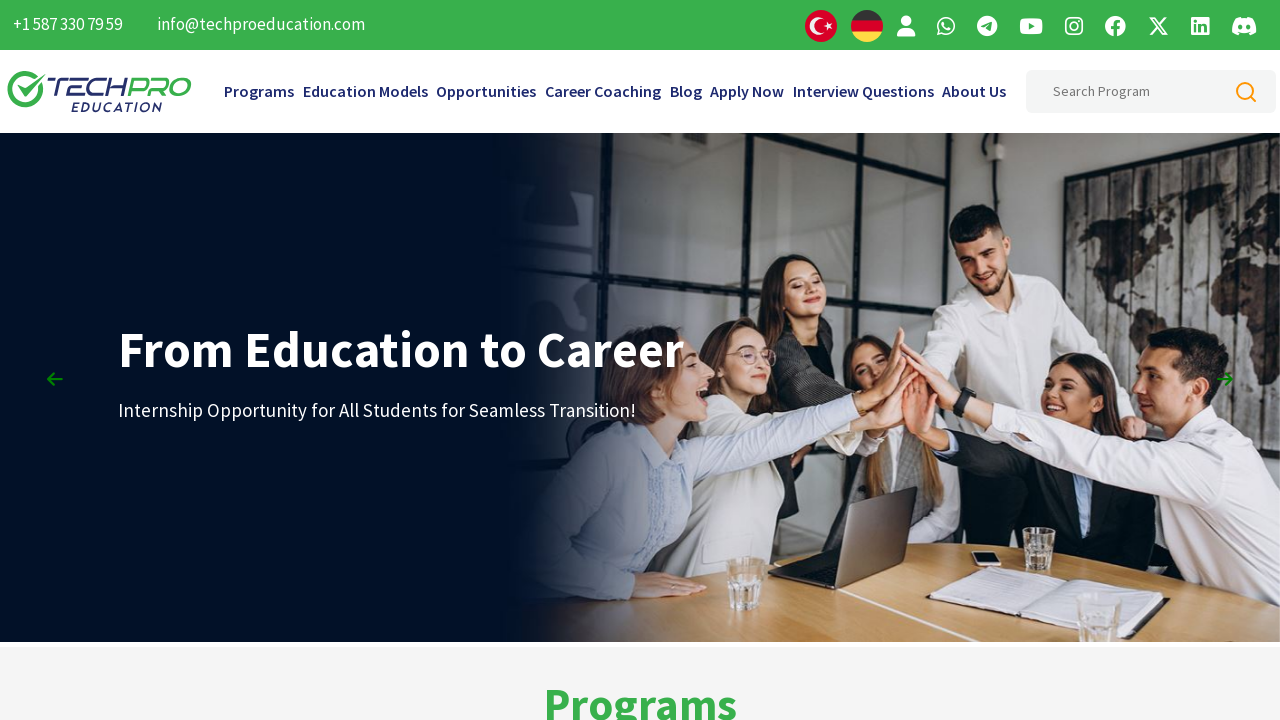